Tests login form validation by entering username, entering then clearing password, and clicking login to verify "Password is required" error message appears

Starting URL: https://www.saucedemo.com/

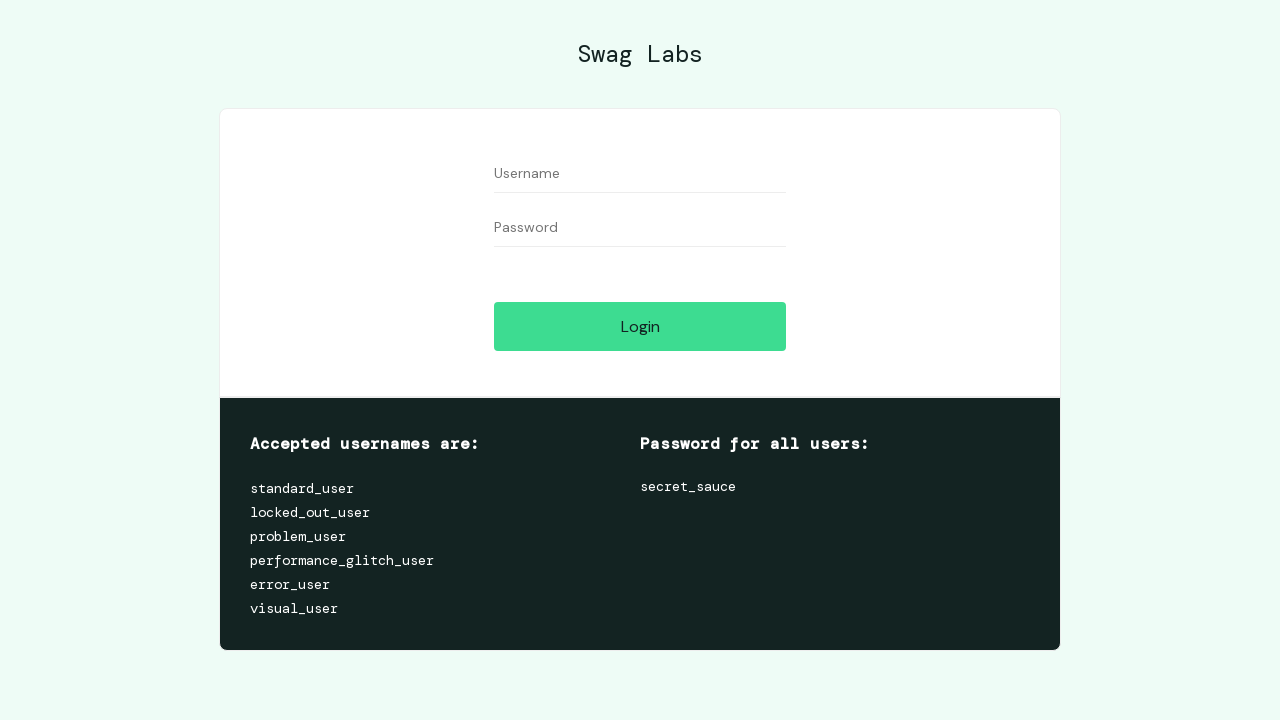

Entered username 'randomuser789' into the username field on input[id='user-name']
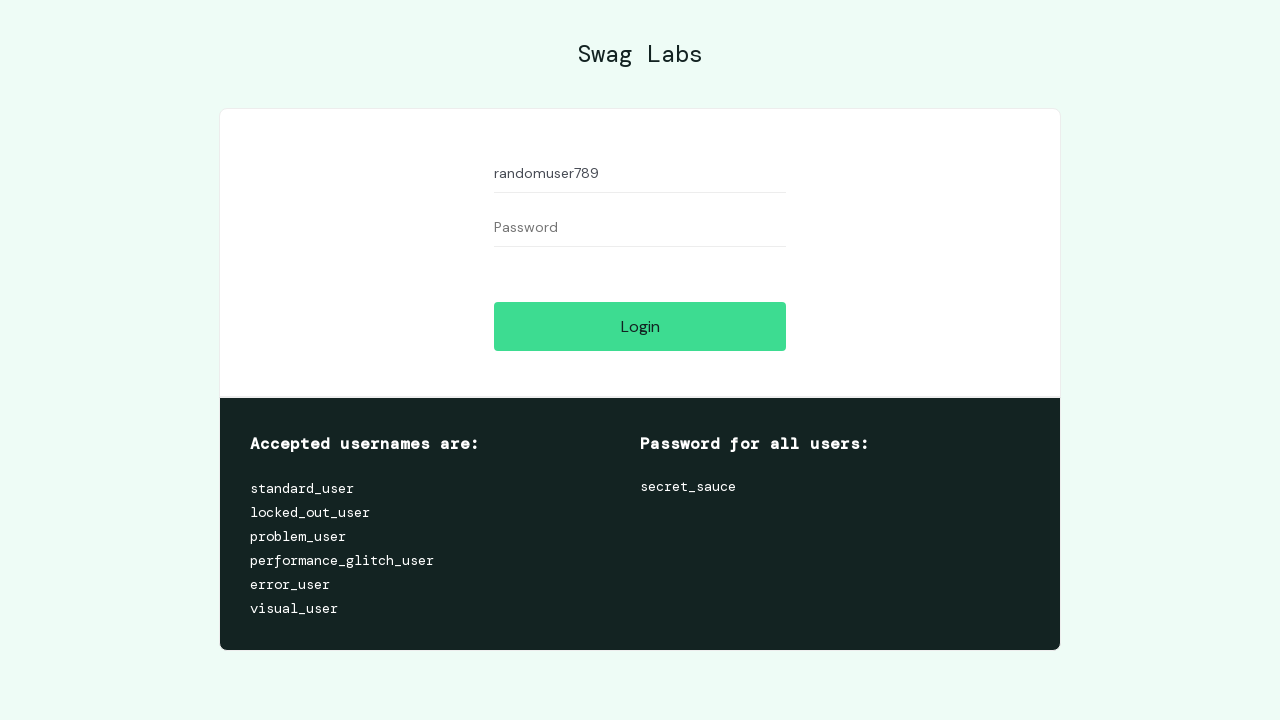

Entered password into the password field on input[id='password']
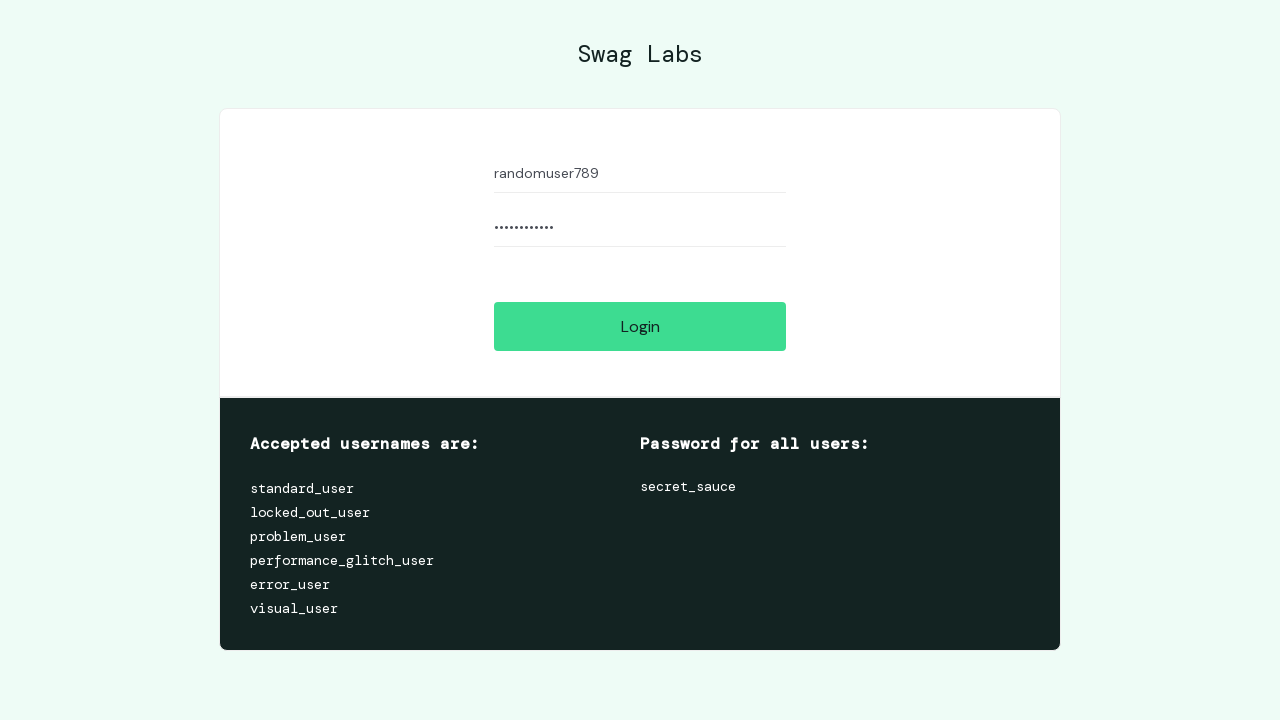

Cleared the password field on input[id='password']
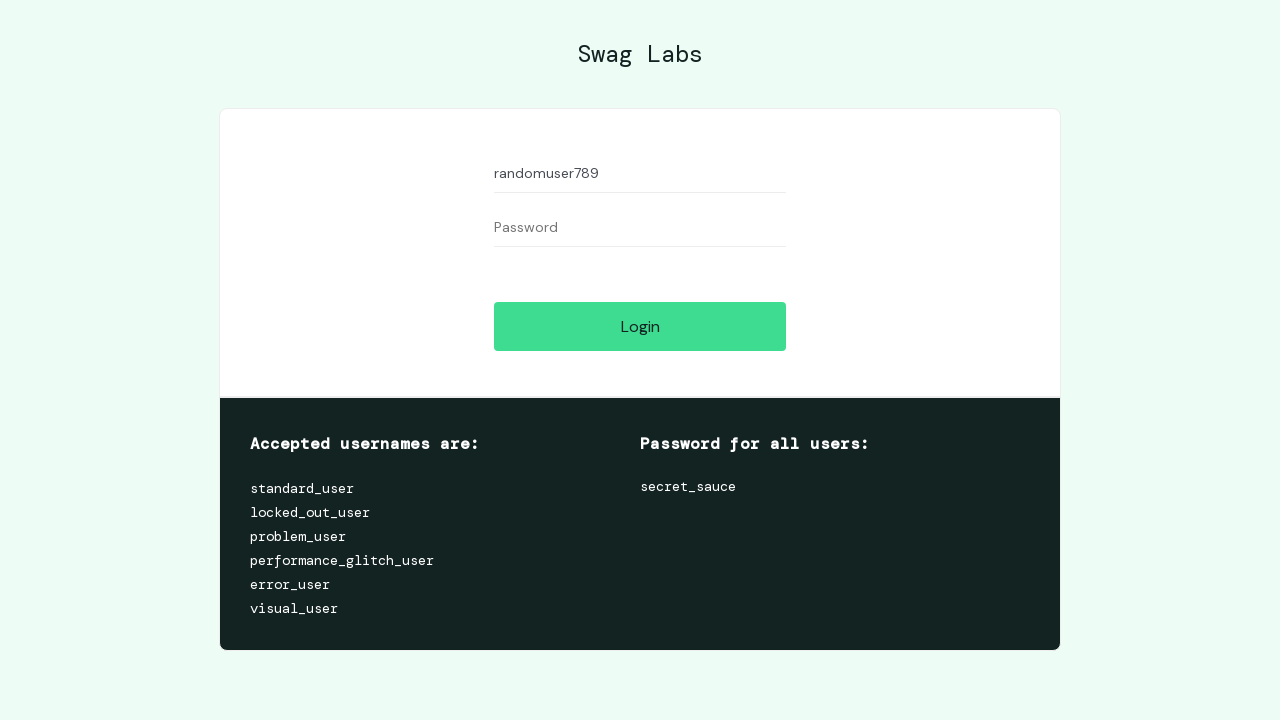

Clicked the login button at (640, 326) on input[id='login-button']
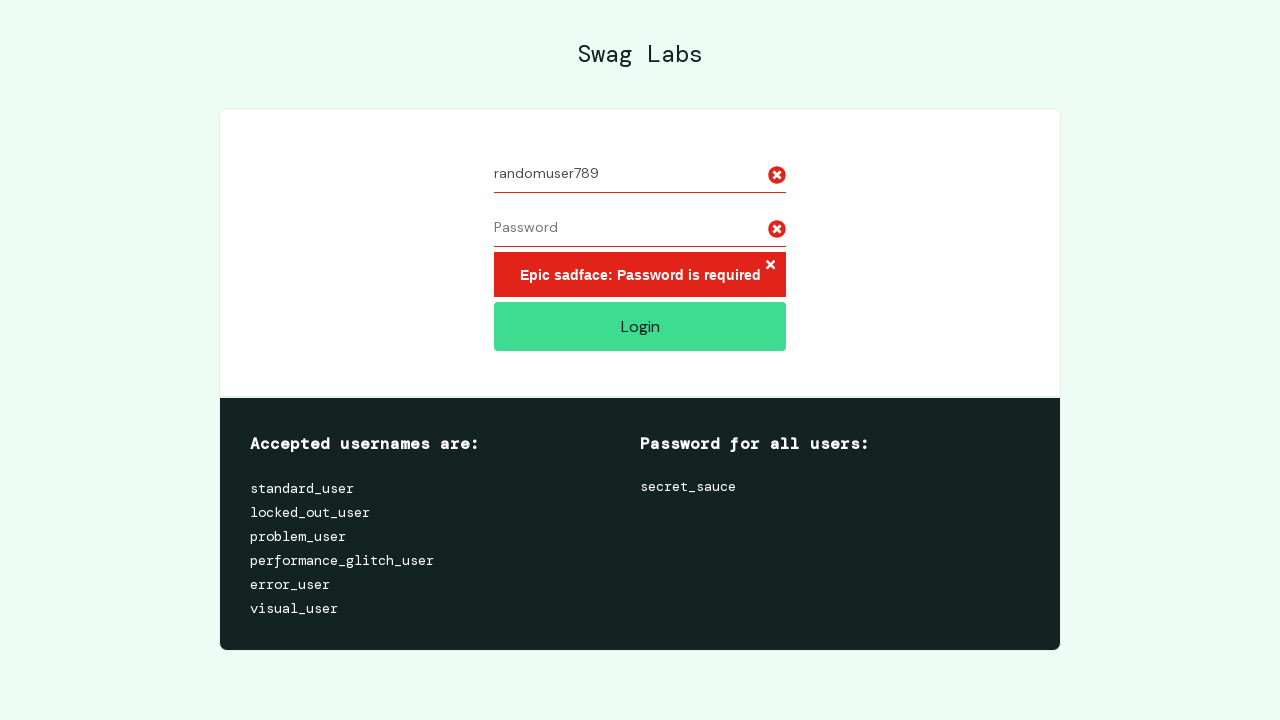

Verified 'Password is required' error message is displayed
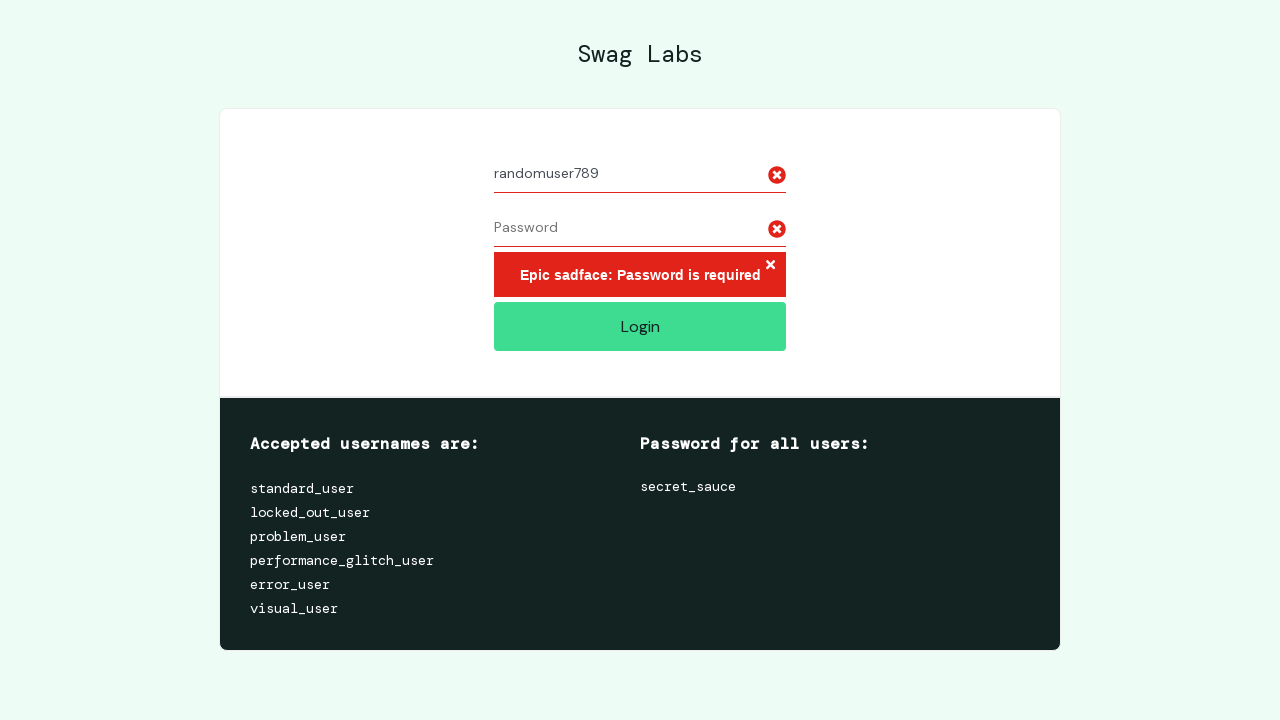

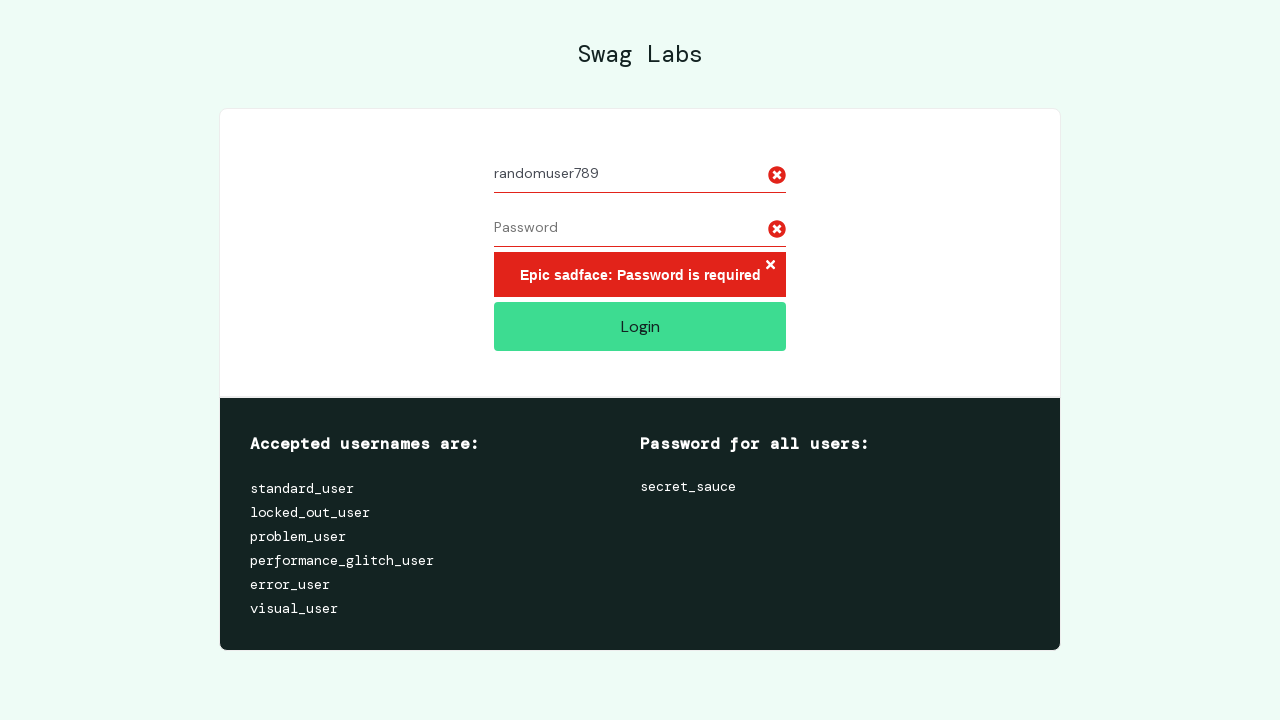